Tests hotel search functionality by entering a location and email address on the hotel booking site

Starting URL: https://hotel-testlab.coderslab.pl/en/

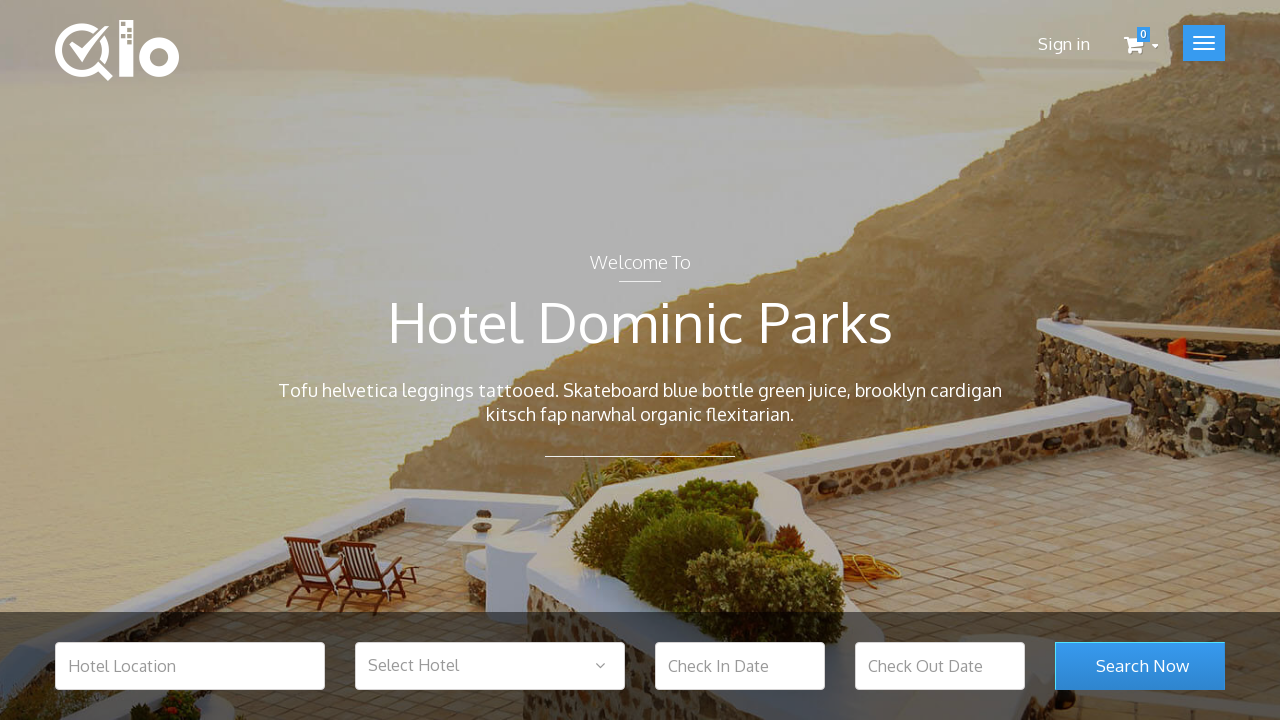

Cleared hotel location field on #hotel_location
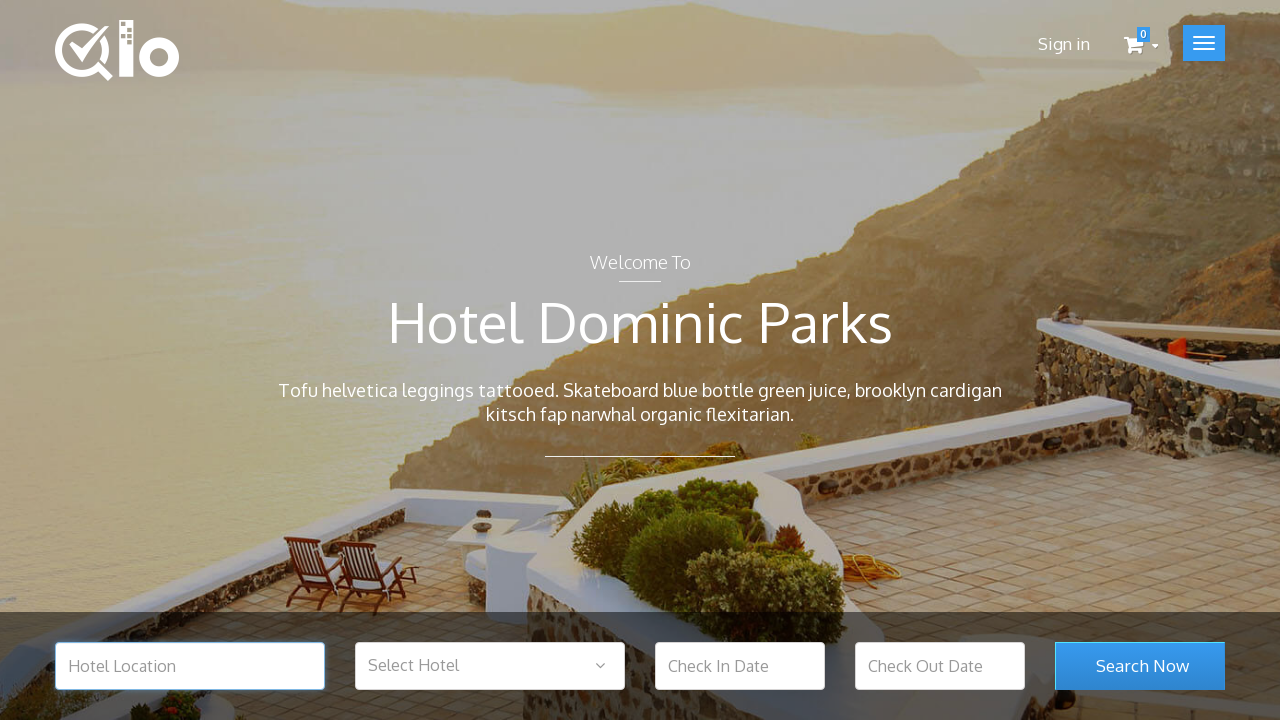

Filled hotel location field with 'Warsaw' on #hotel_location
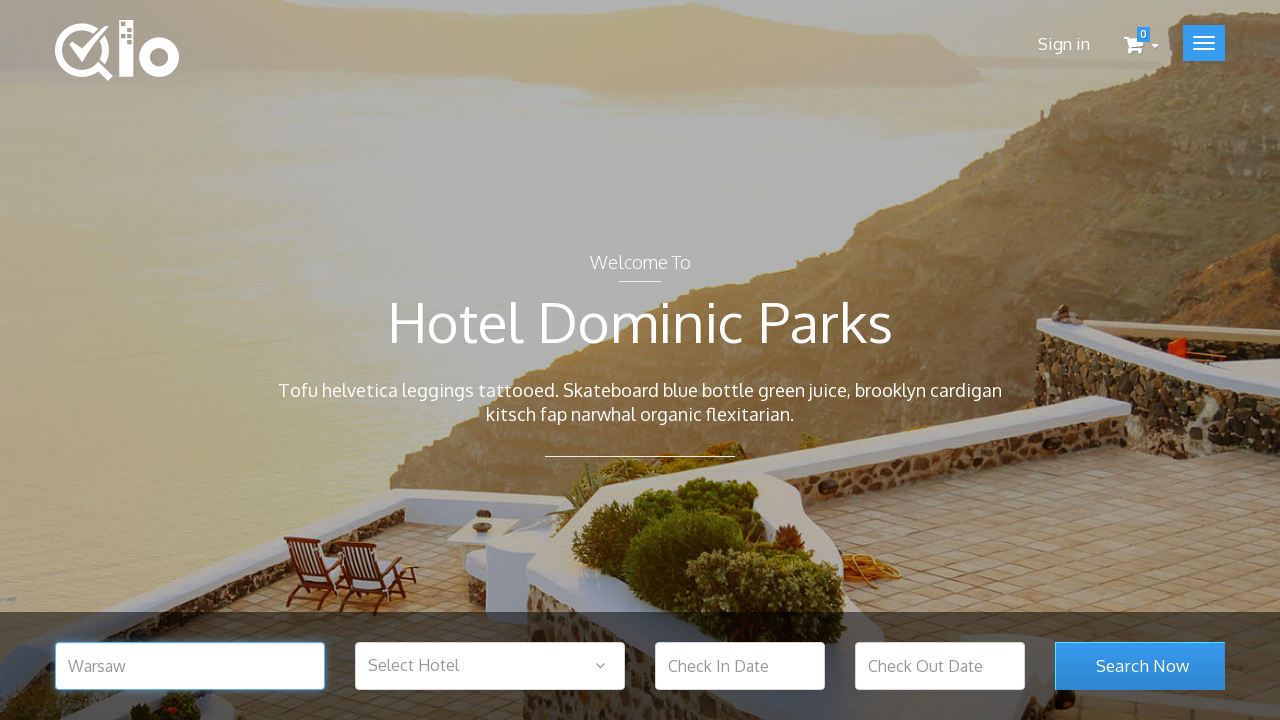

Cleared newsletter email field on #newsletter-input
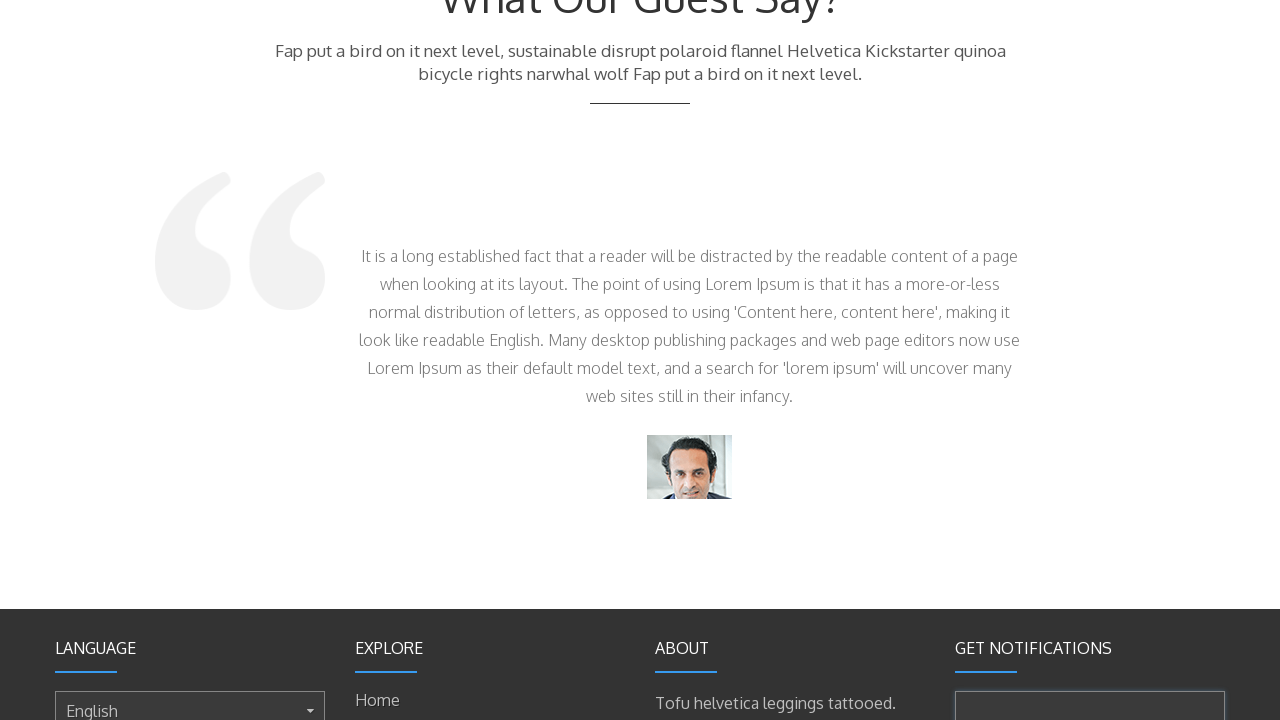

Filled newsletter email field with 'test@test.com' on #newsletter-input
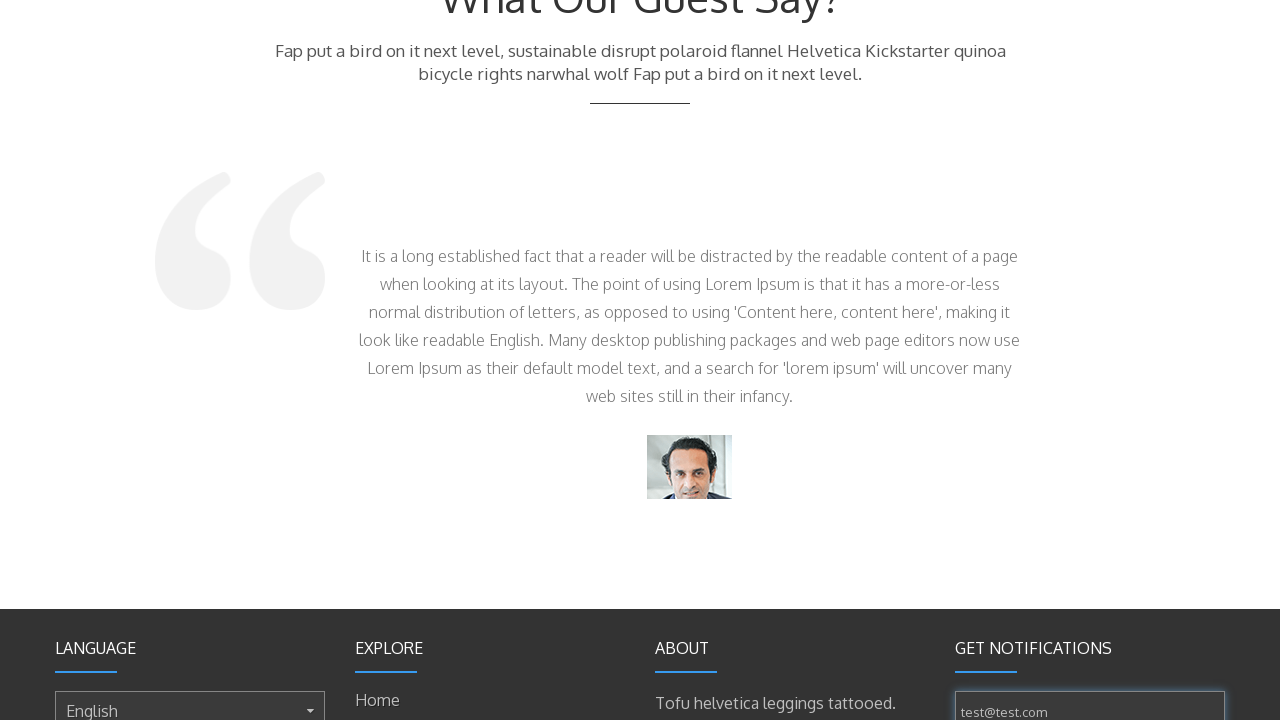

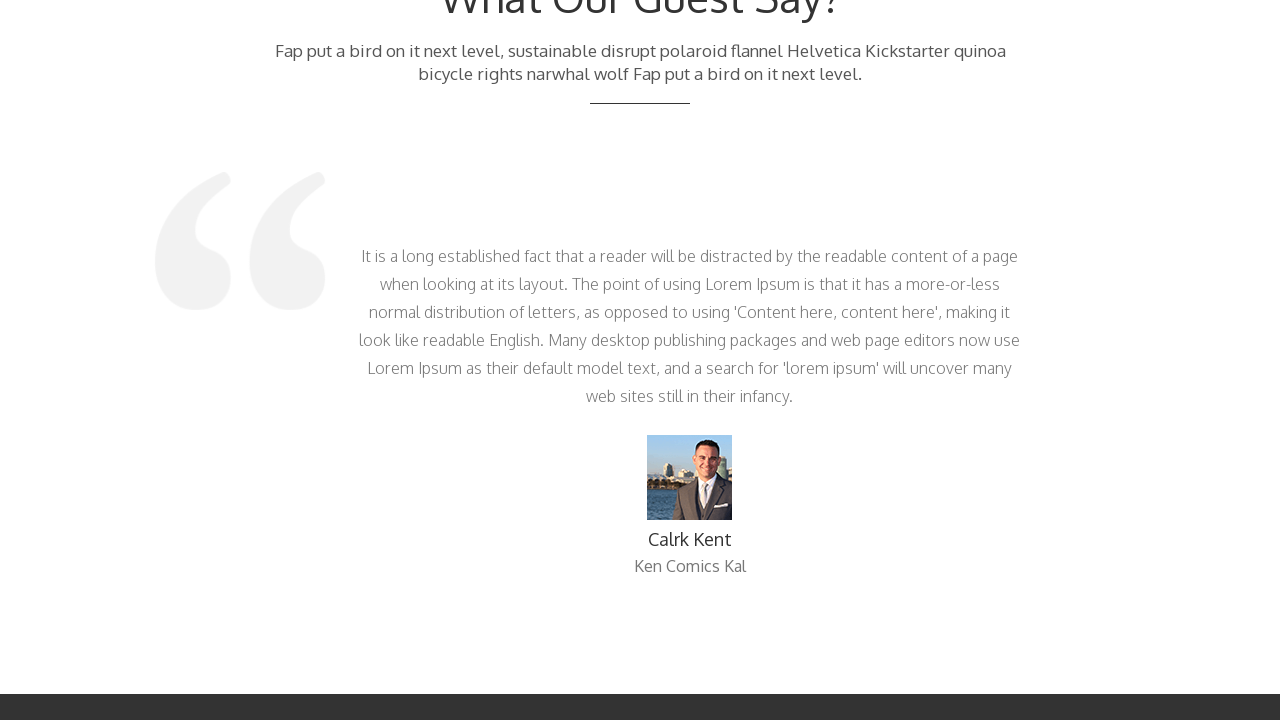